Tests browser window manipulation by setting the window size to 100x300 pixels, positioning it at the center, then randomly repositioning the window 10 times to different locations on the screen.

Starting URL: http://compendiumdev.co.uk/selenium/bounce.html

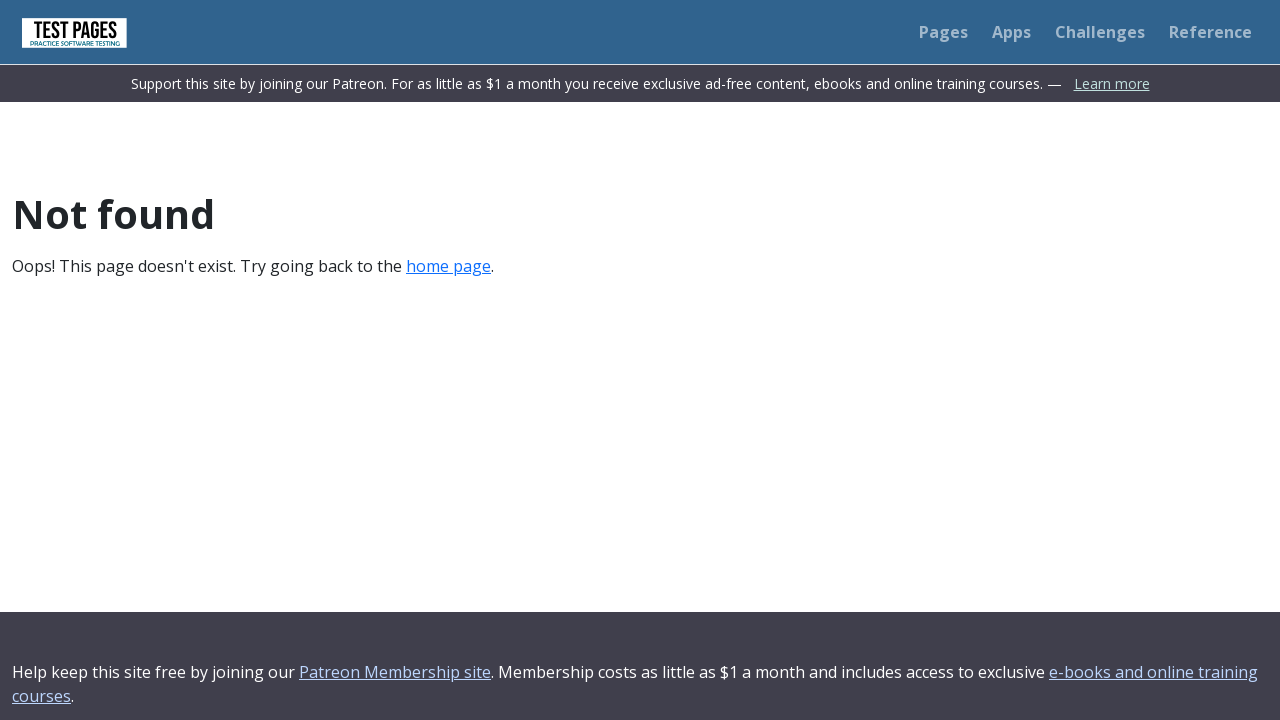

Navigated to bounce window test page
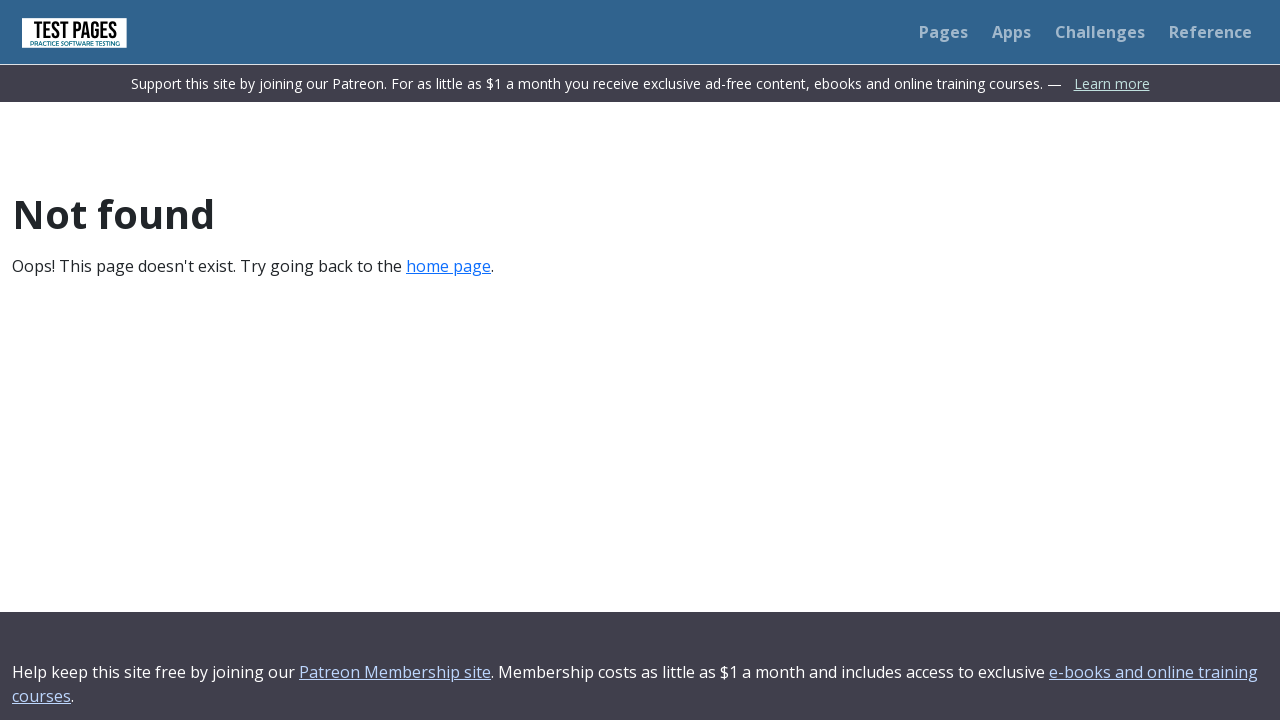

Page loaded with domcontentloaded state
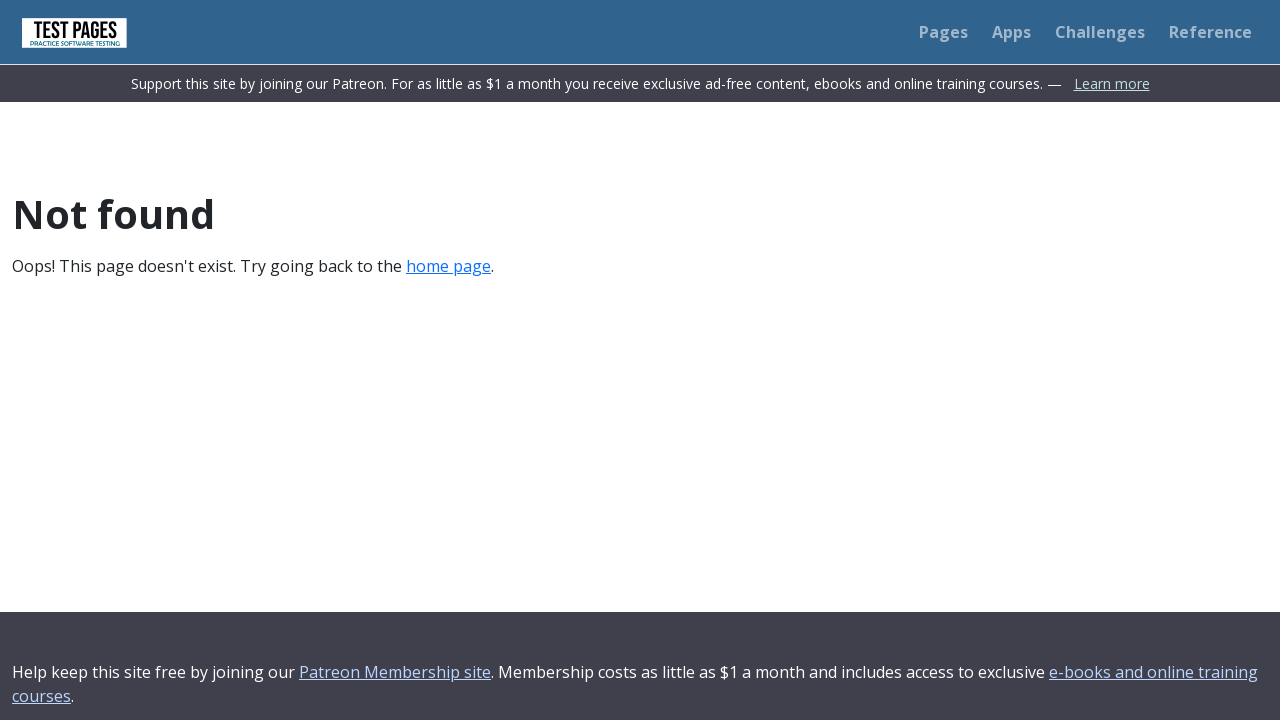

Set viewport size to 100x300 pixels
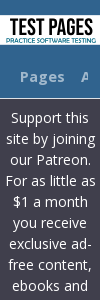

Window bounce iteration 1/10 - simulated random position movement
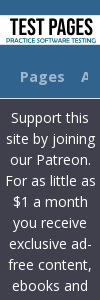

Window bounce iteration 2/10 - simulated random position movement
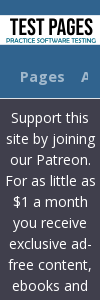

Window bounce iteration 3/10 - simulated random position movement
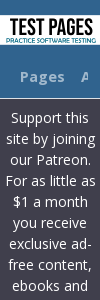

Window bounce iteration 4/10 - simulated random position movement
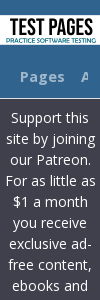

Window bounce iteration 5/10 - simulated random position movement
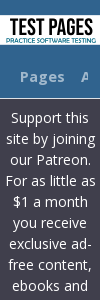

Window bounce iteration 6/10 - simulated random position movement
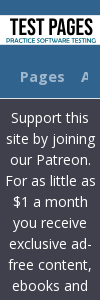

Window bounce iteration 7/10 - simulated random position movement
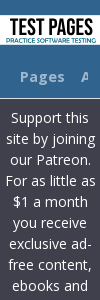

Window bounce iteration 8/10 - simulated random position movement
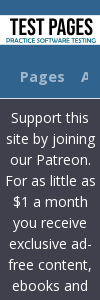

Window bounce iteration 9/10 - simulated random position movement
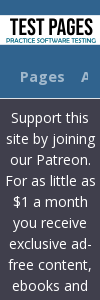

Window bounce iteration 10/10 - simulated random position movement
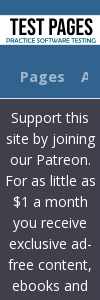

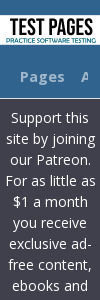